Tests browser alert handling functionality by triggering different types of alerts (simple, confirmation, and prompt) and interacting with them

Starting URL: https://demoqa.com/alerts

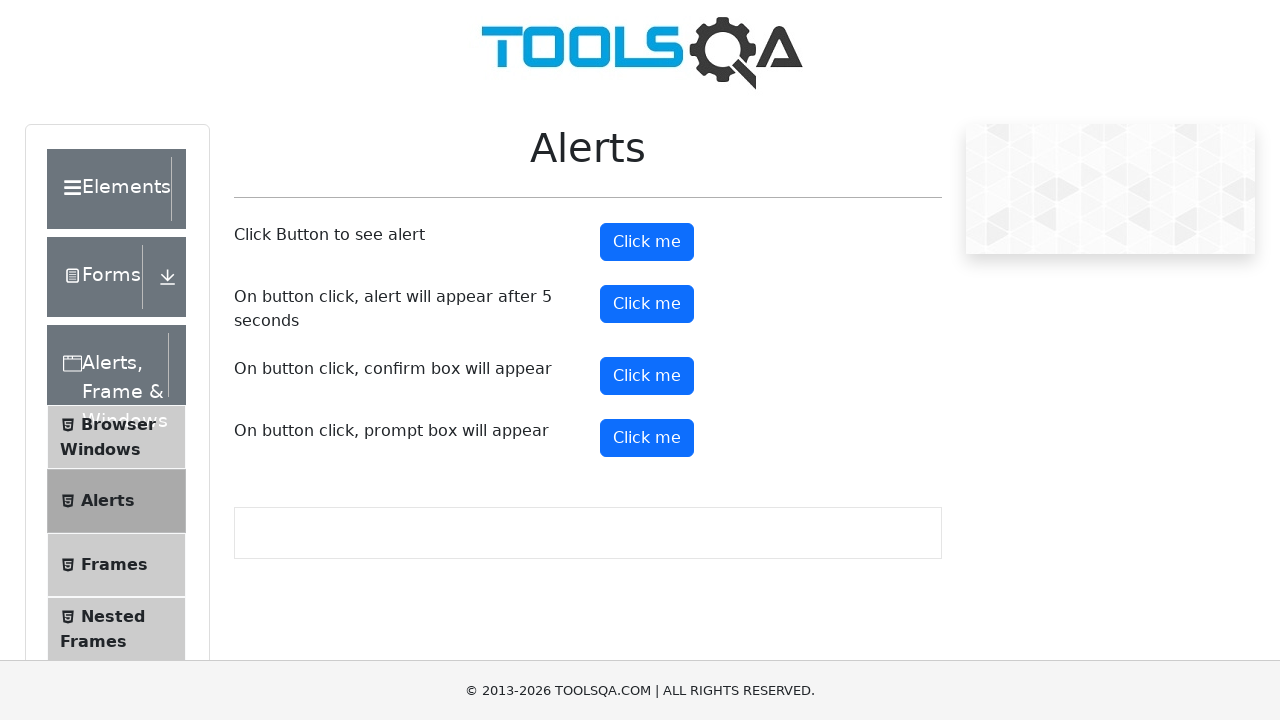

Clicked button to trigger simple alert at (647, 242) on xpath=//button[@id='alertButton']
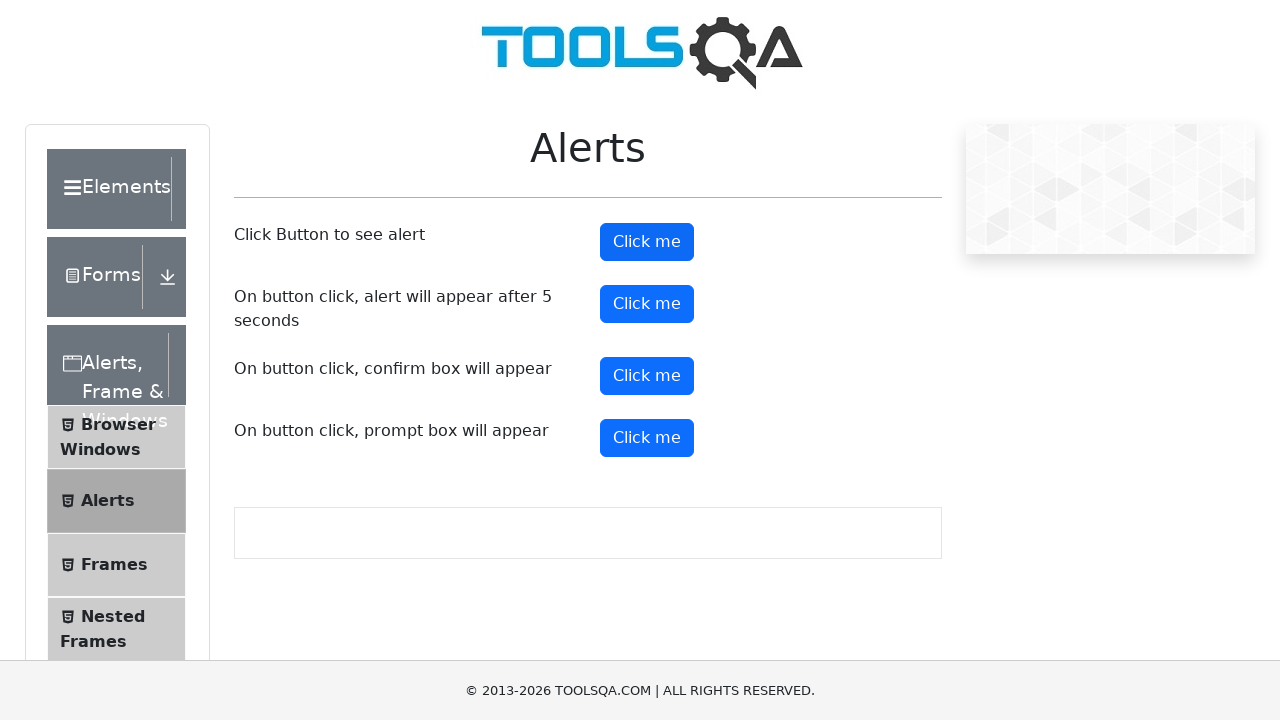

Set up handler to accept simple alert
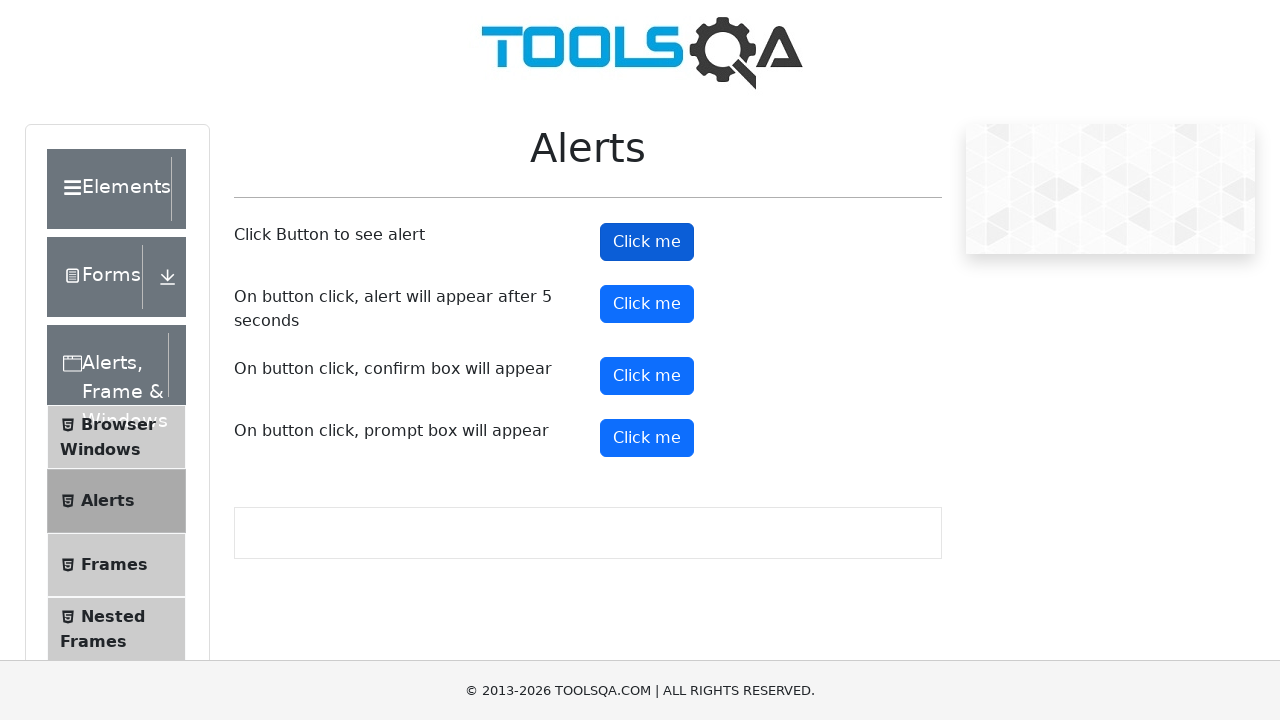

Clicked button to trigger confirmation alert at (647, 376) on xpath=//button[@id='confirmButton']
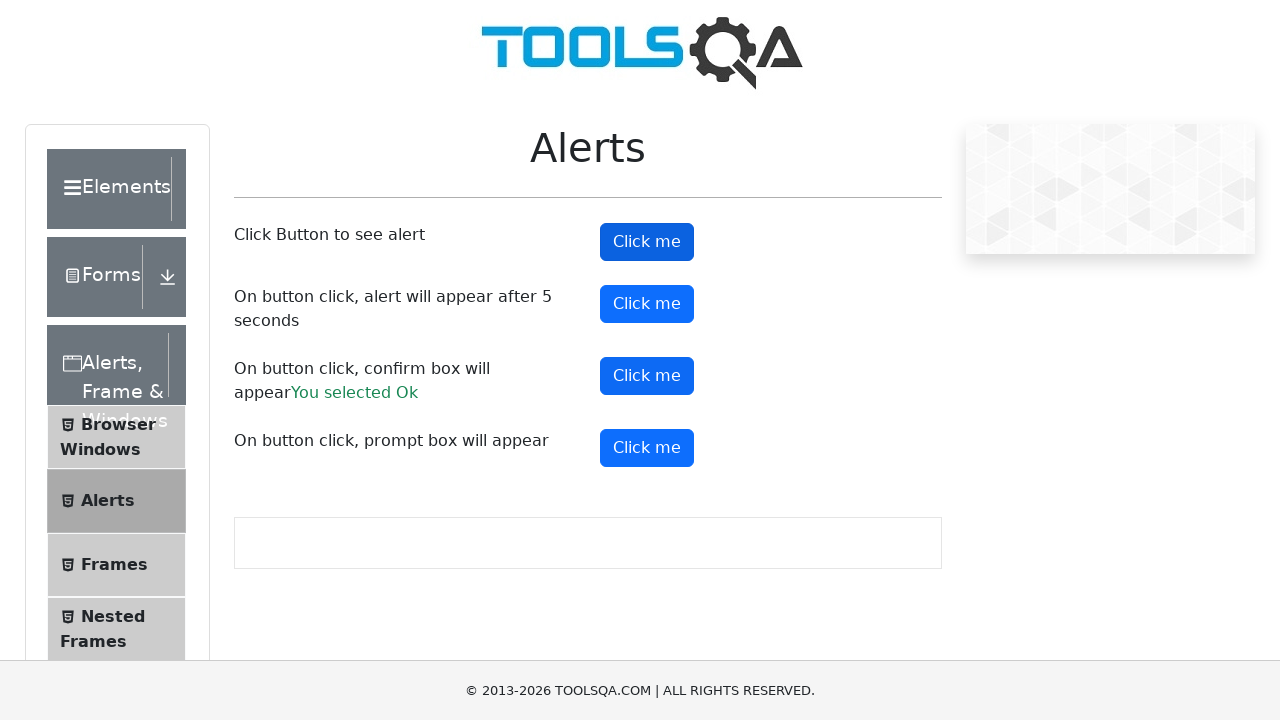

Set up handler to dismiss confirmation alert
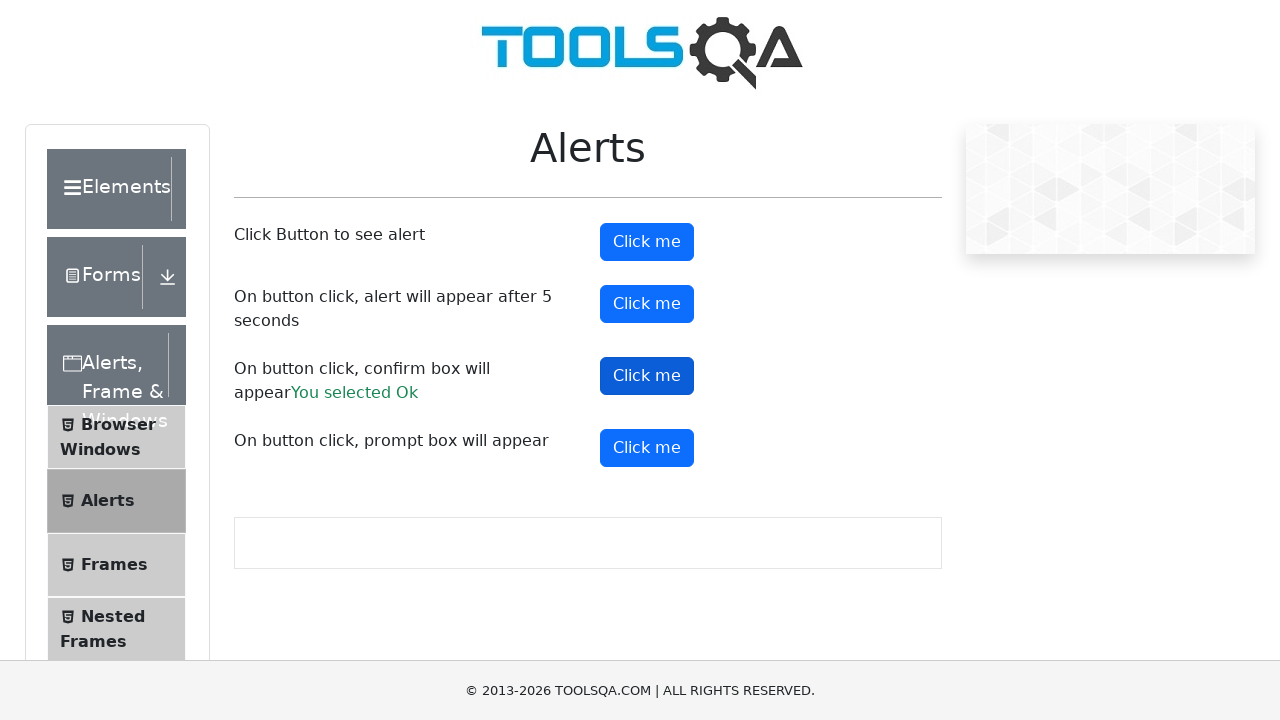

Clicked button to trigger prompt alert at (647, 448) on xpath=//button[@id='promtButton']
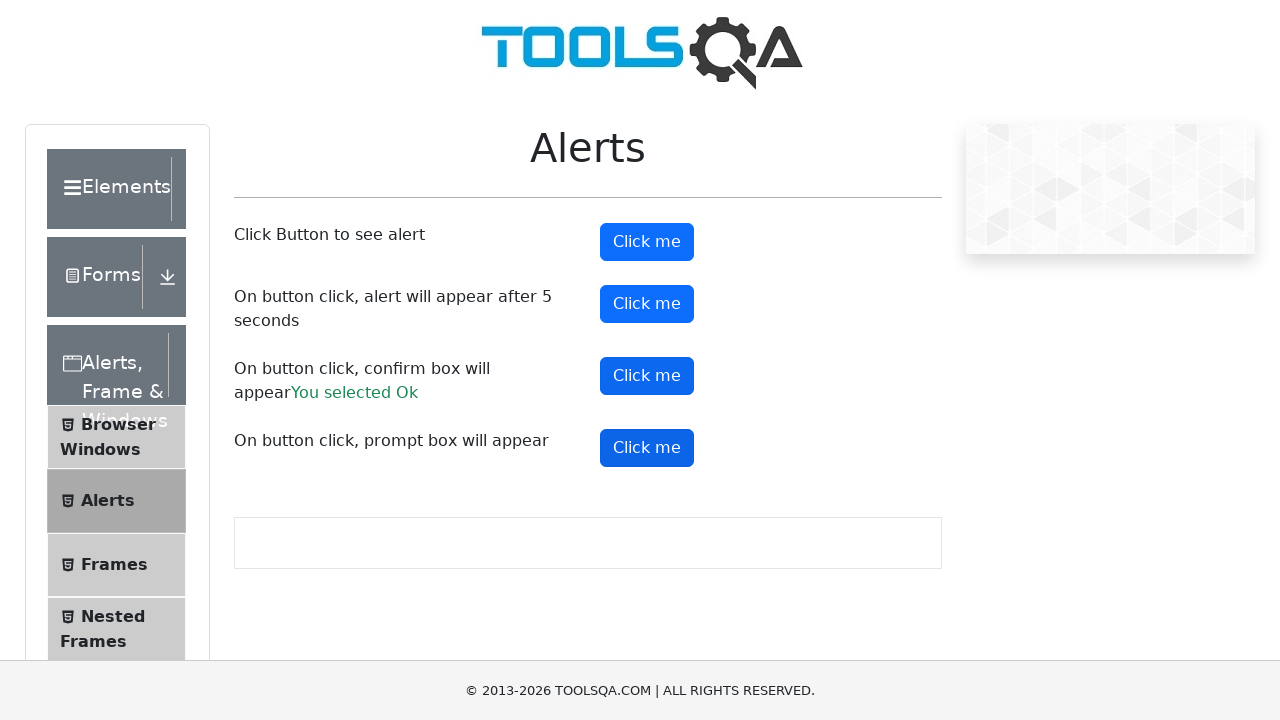

Set up handler to accept prompt alert with text 'TestInput123'
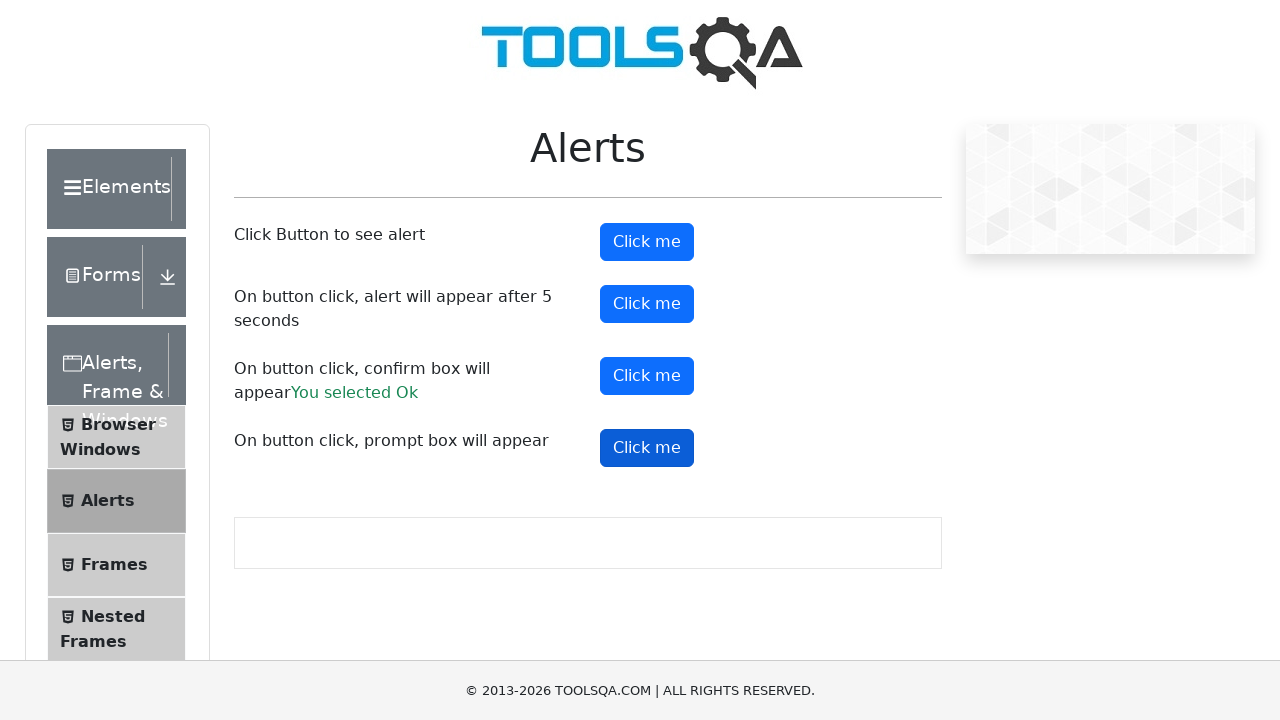

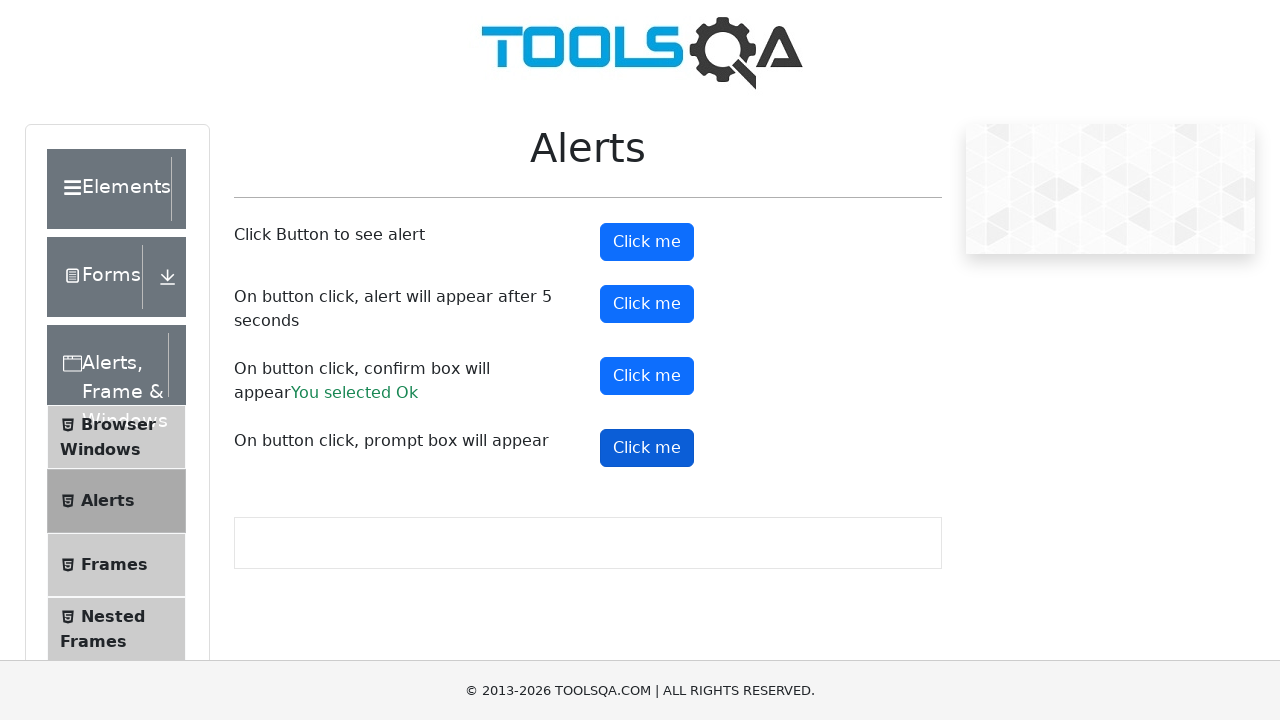